Tests the Browse Languages page by clicking on the ABC link and verifying the table headers (Language, Author, Date, Comments, Rate) are present.

Starting URL: http://www.99-bottles-of-beer.net/

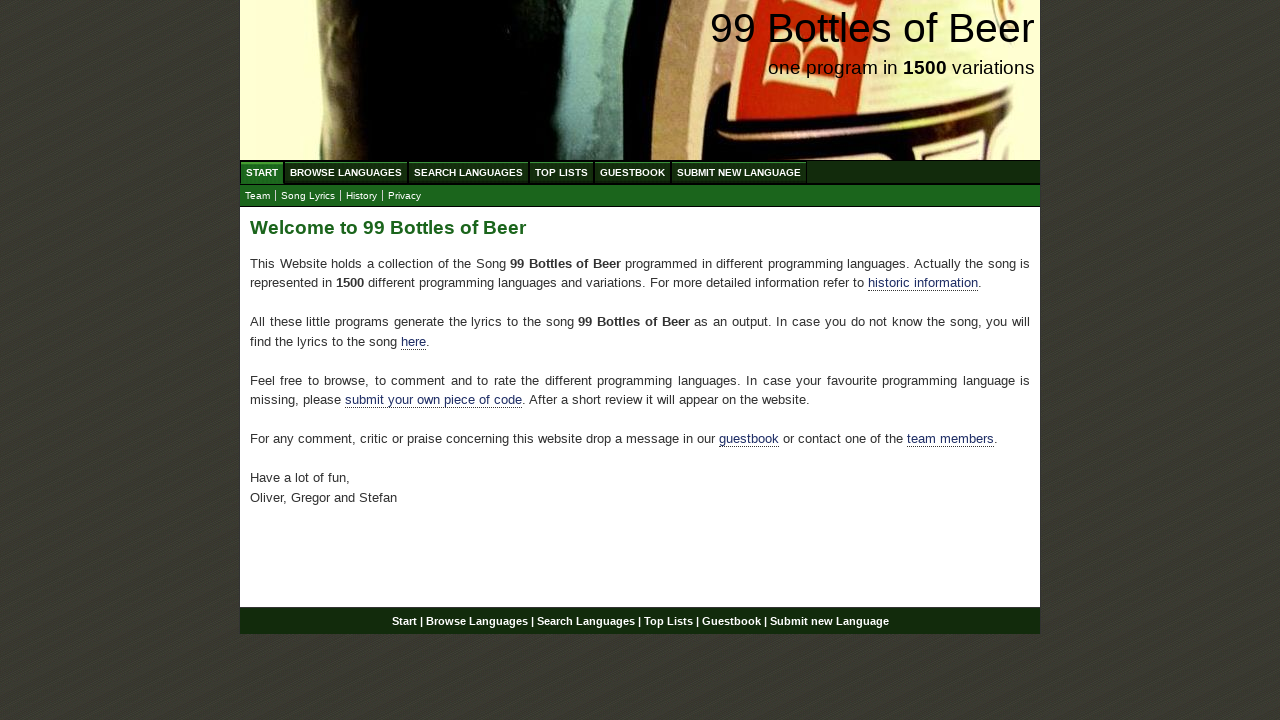

Clicked on Browse Languages (abc.html) link at (346, 172) on xpath=//li/a[@href='/abc.html']
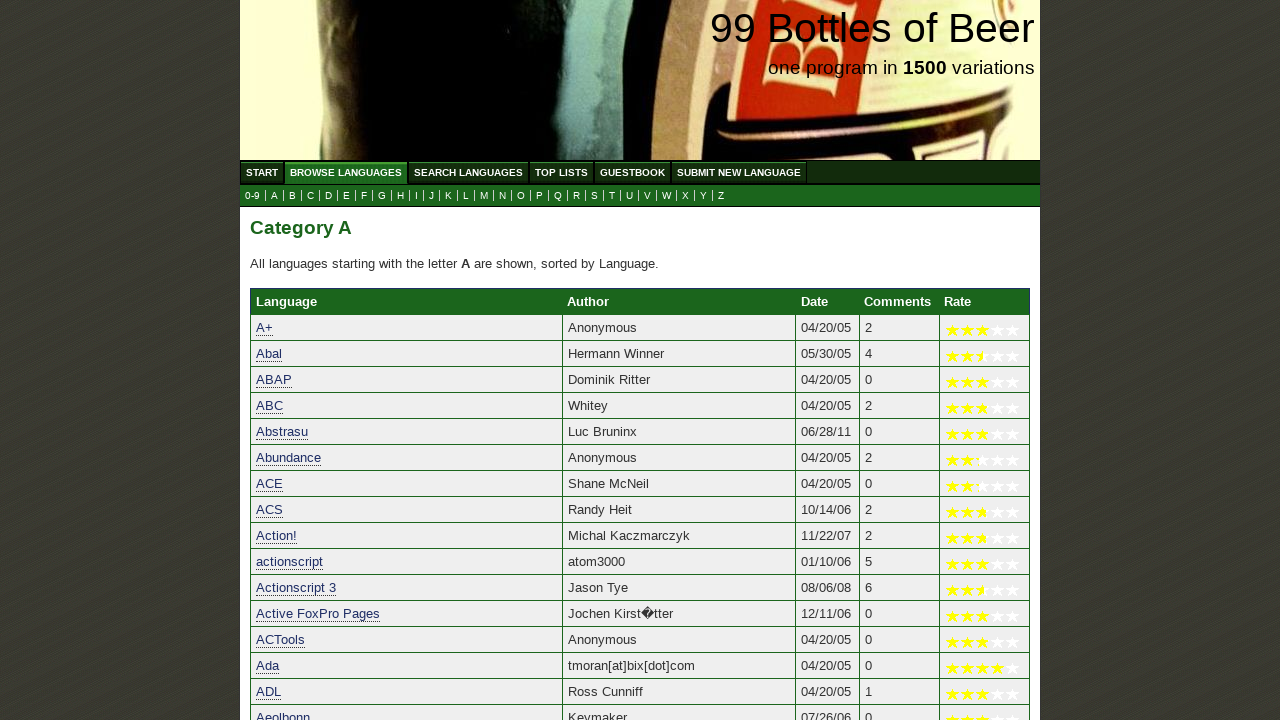

Table headers loaded and verified (5th header element found)
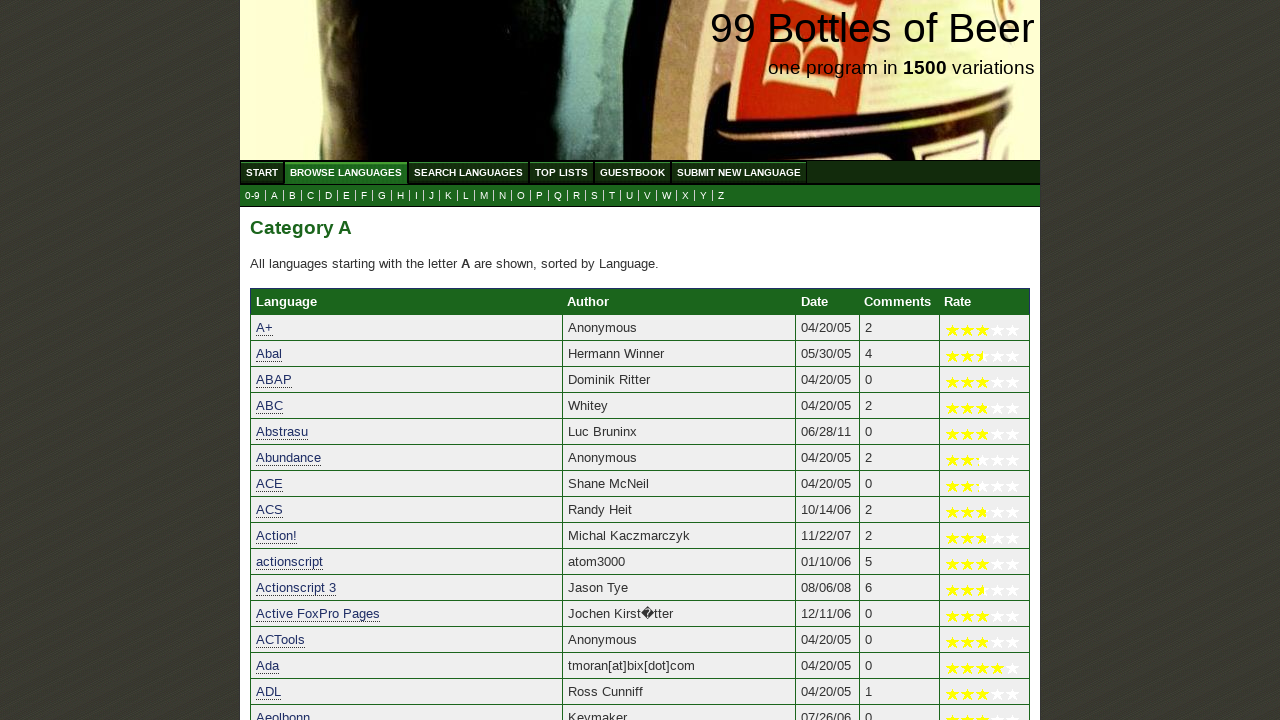

Verified 'Language' table header is present
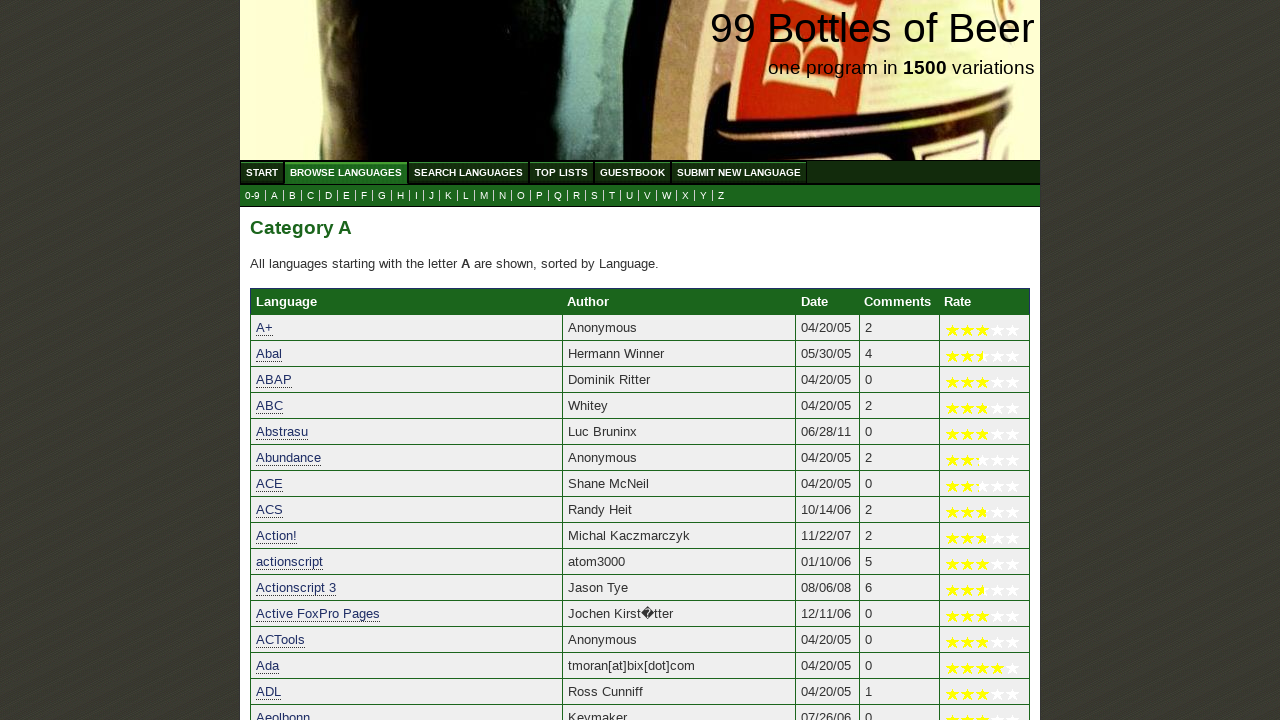

Verified 'Author' table header is present
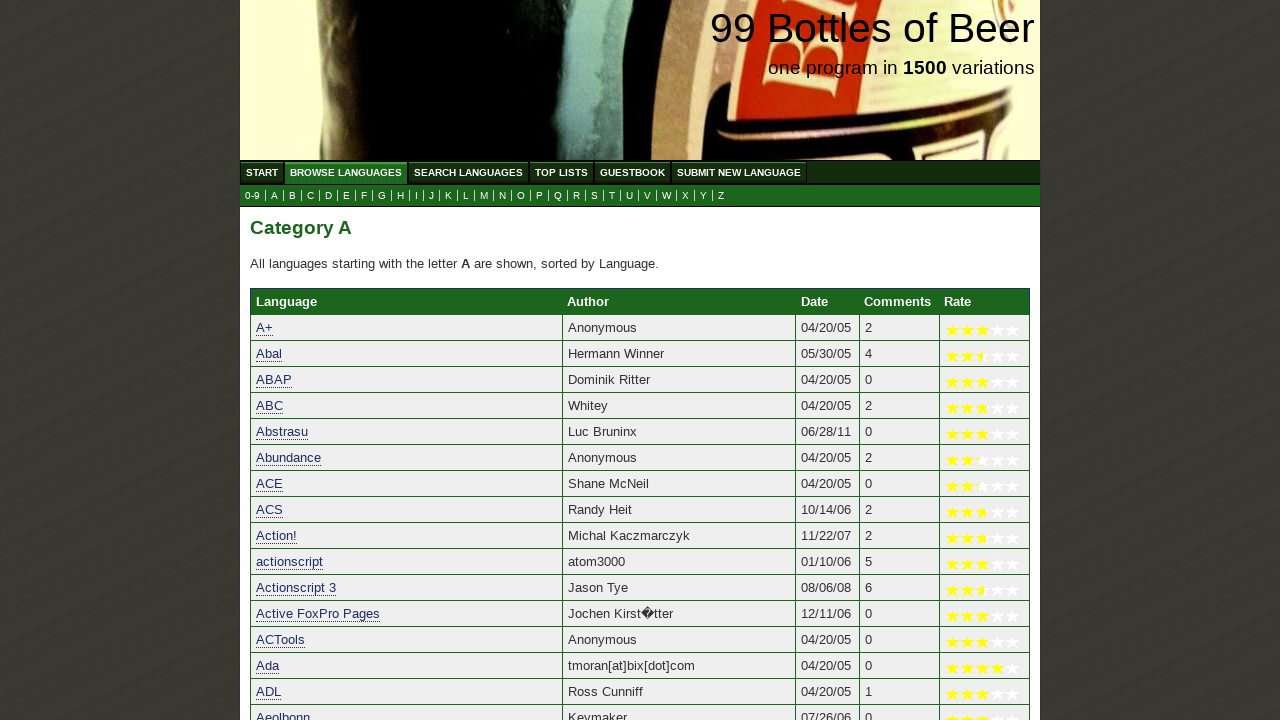

Verified 'Date' table header is present
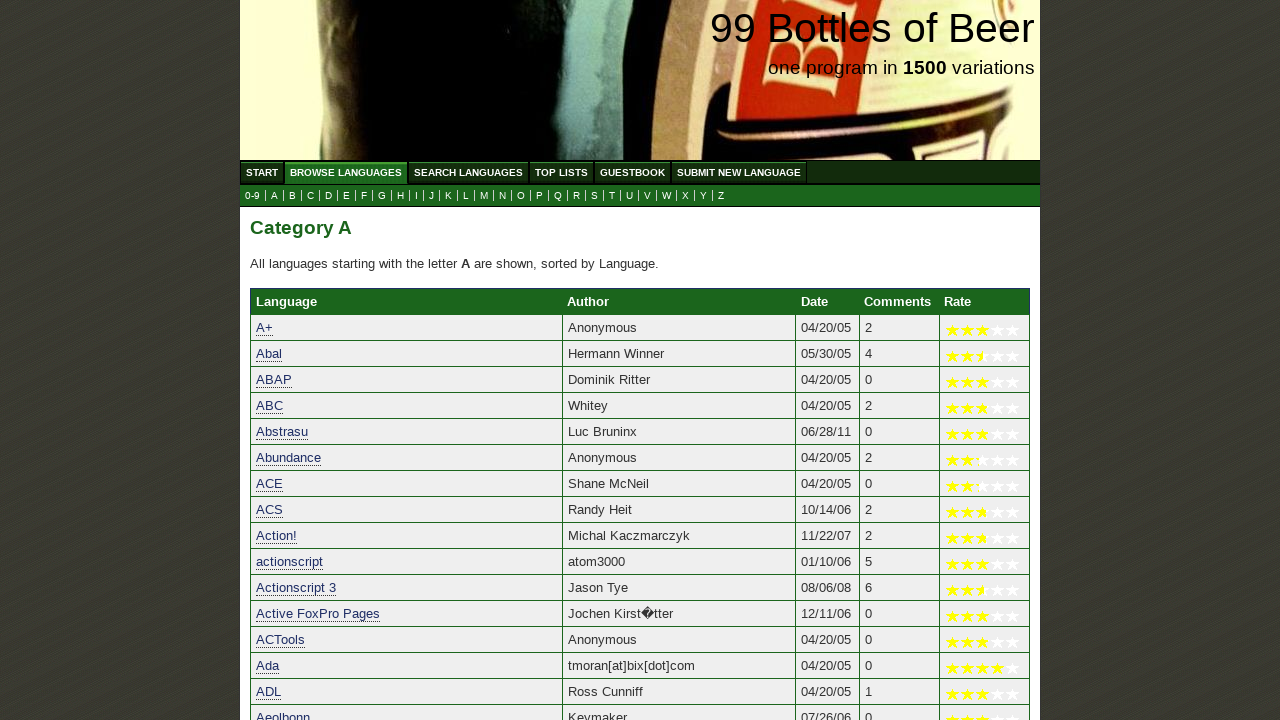

Verified 'Comments' table header is present
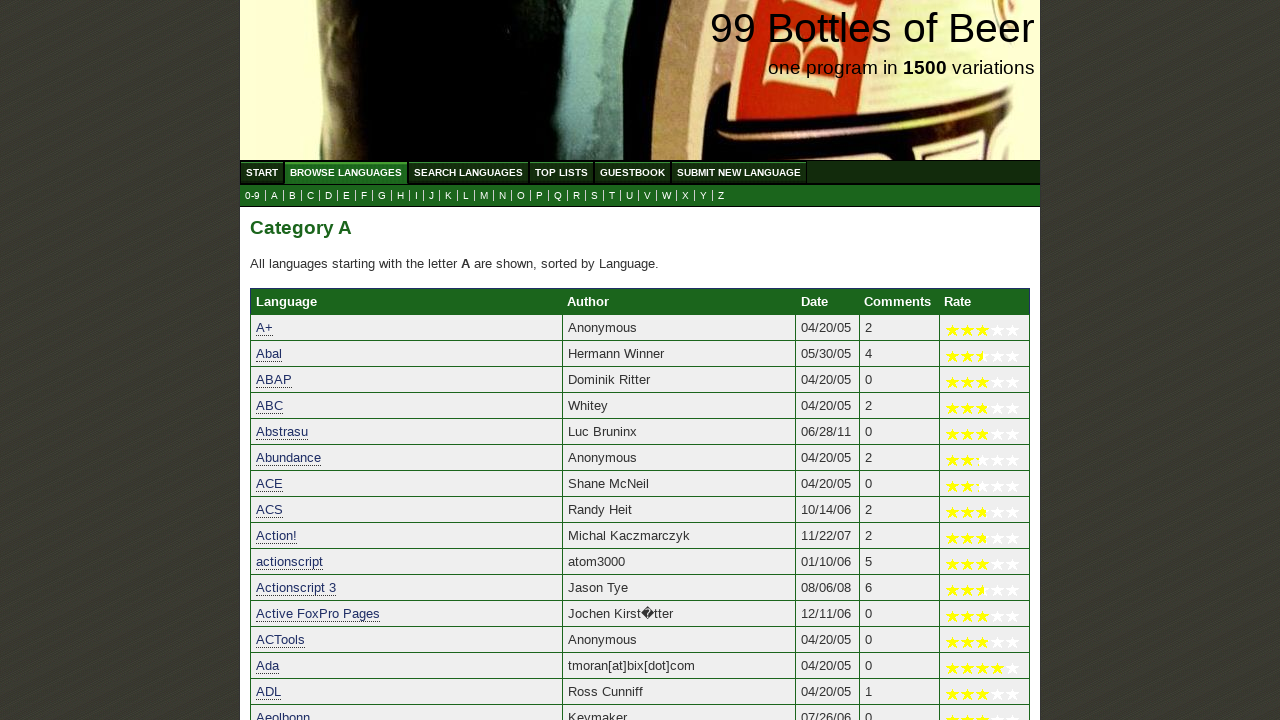

Verified 'Rate' table header is present
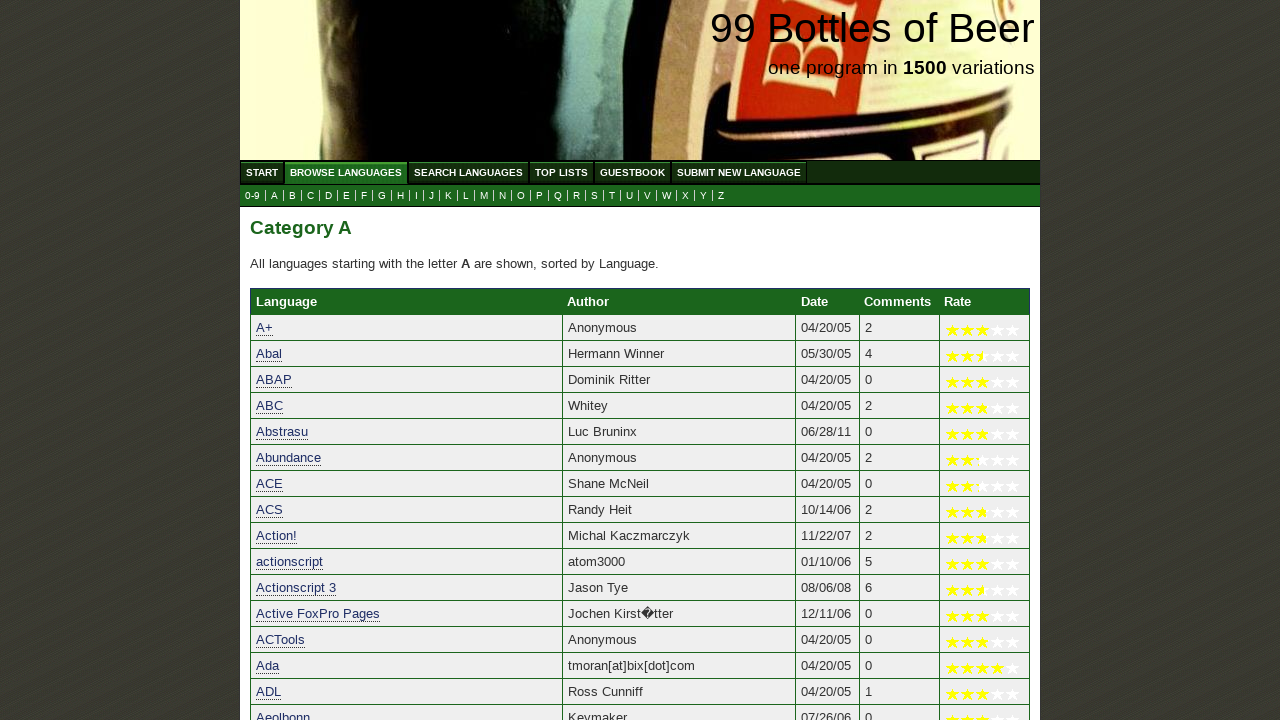

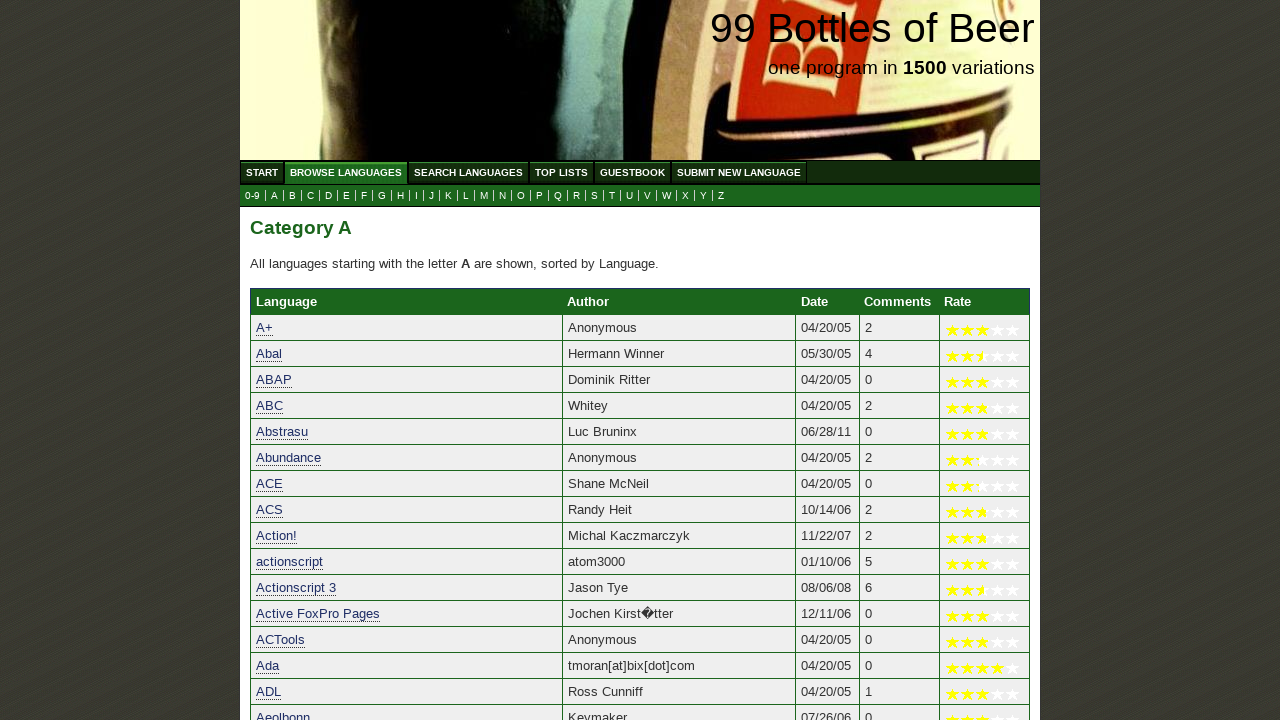